Tests dropdown functionality on a practice page by clicking a passenger info dropdown, incrementing the adult passenger count 4 times using a loop, and then closing the dropdown.

Starting URL: https://rahulshettyacademy.com/dropdownsPractise/

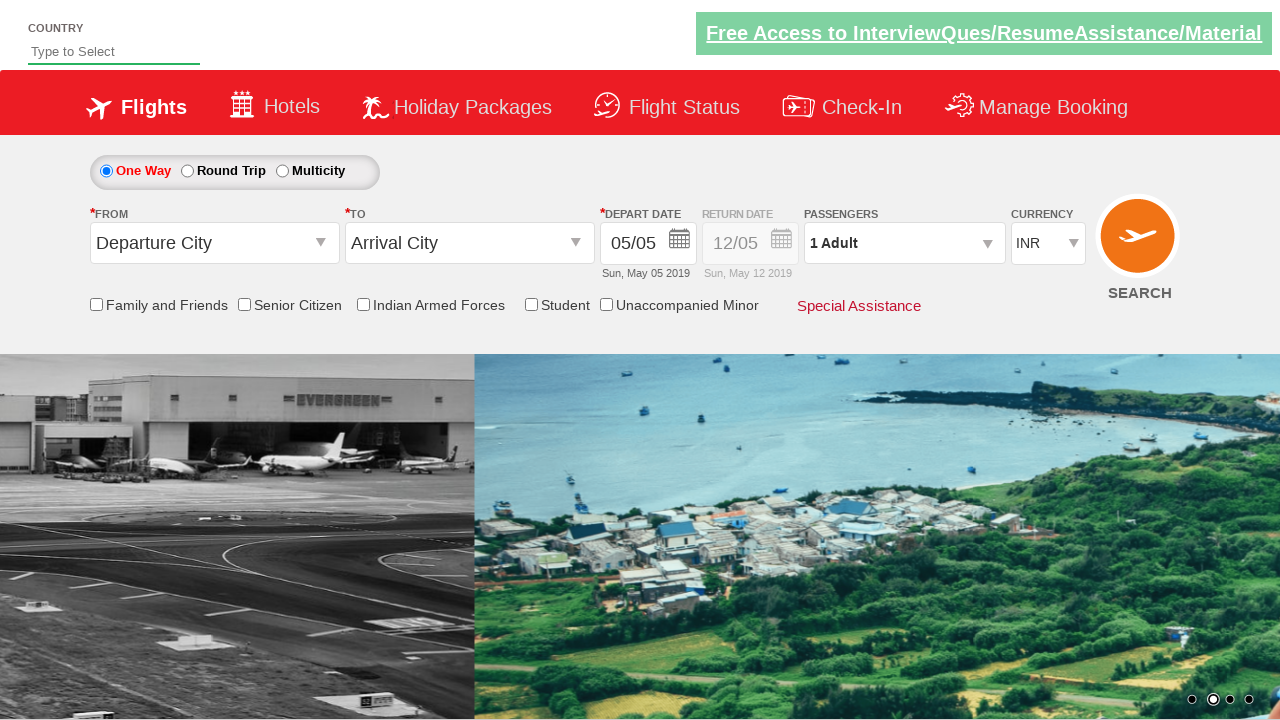

Clicked passenger info dropdown to open it at (904, 243) on #divpaxinfo
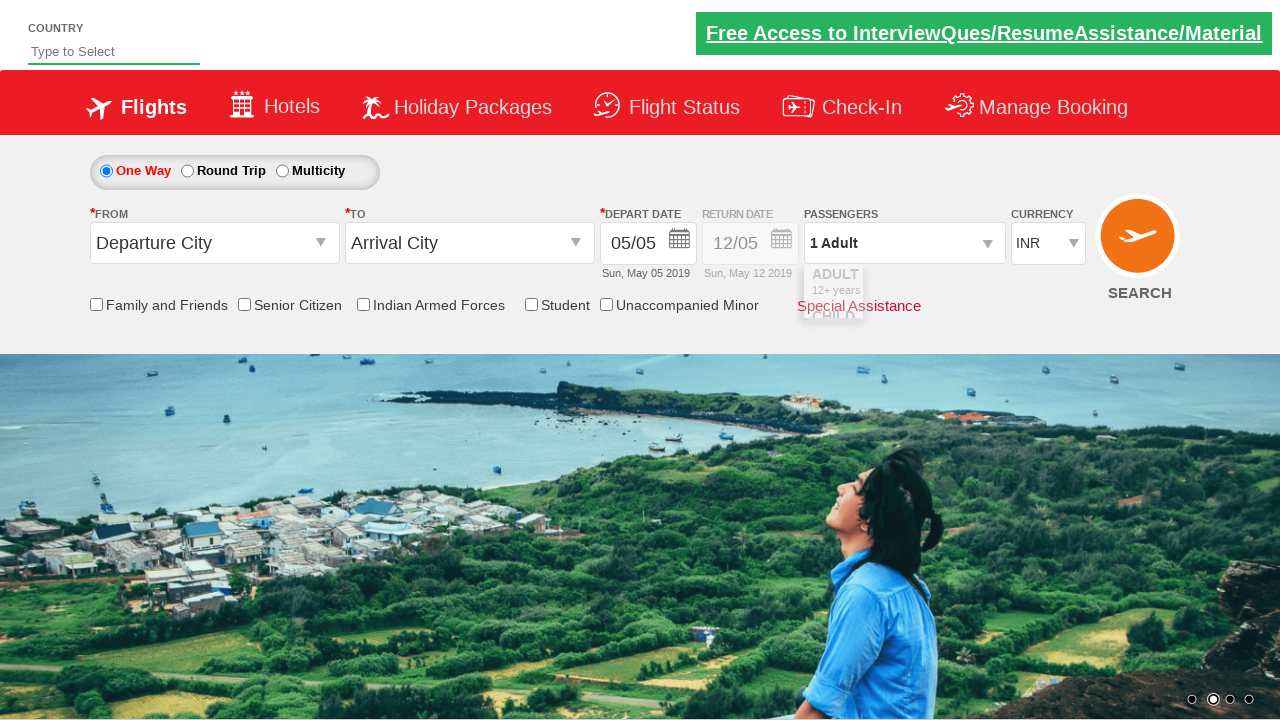

Waited 2 seconds for dropdown to be visible
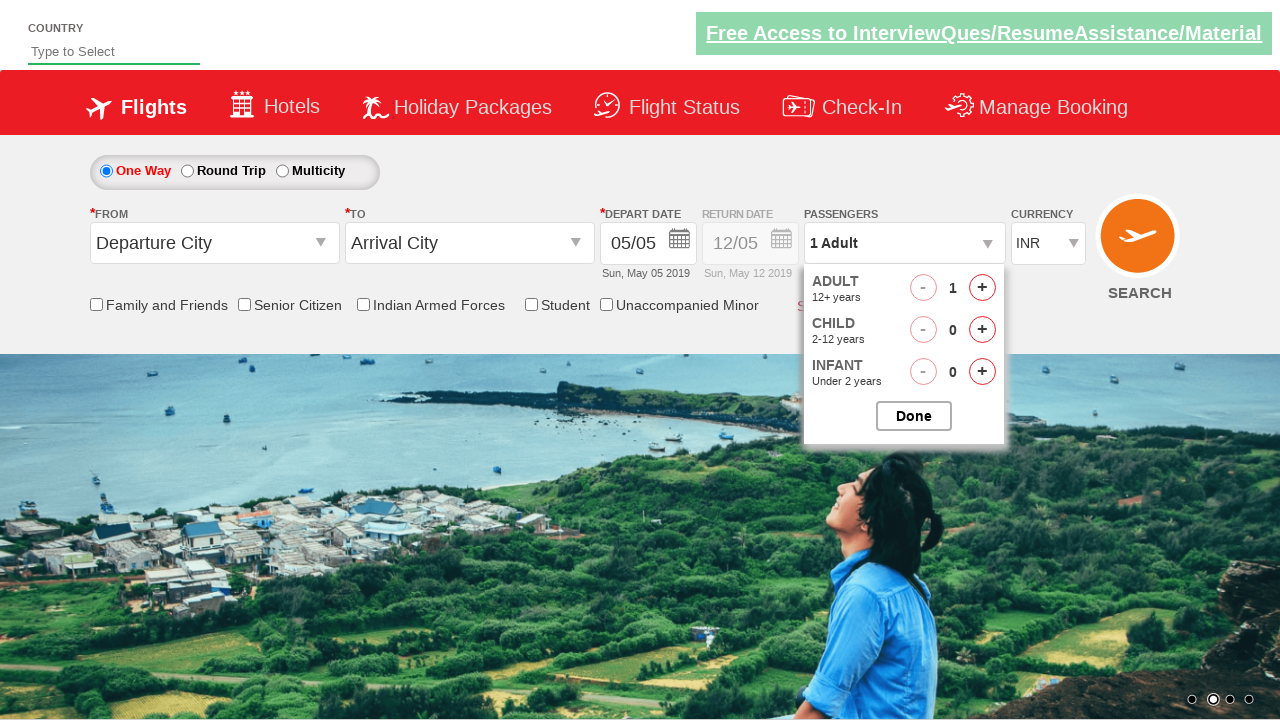

Incremented adult passenger count (iteration 1 of 4) at (982, 288) on #hrefIncAdt
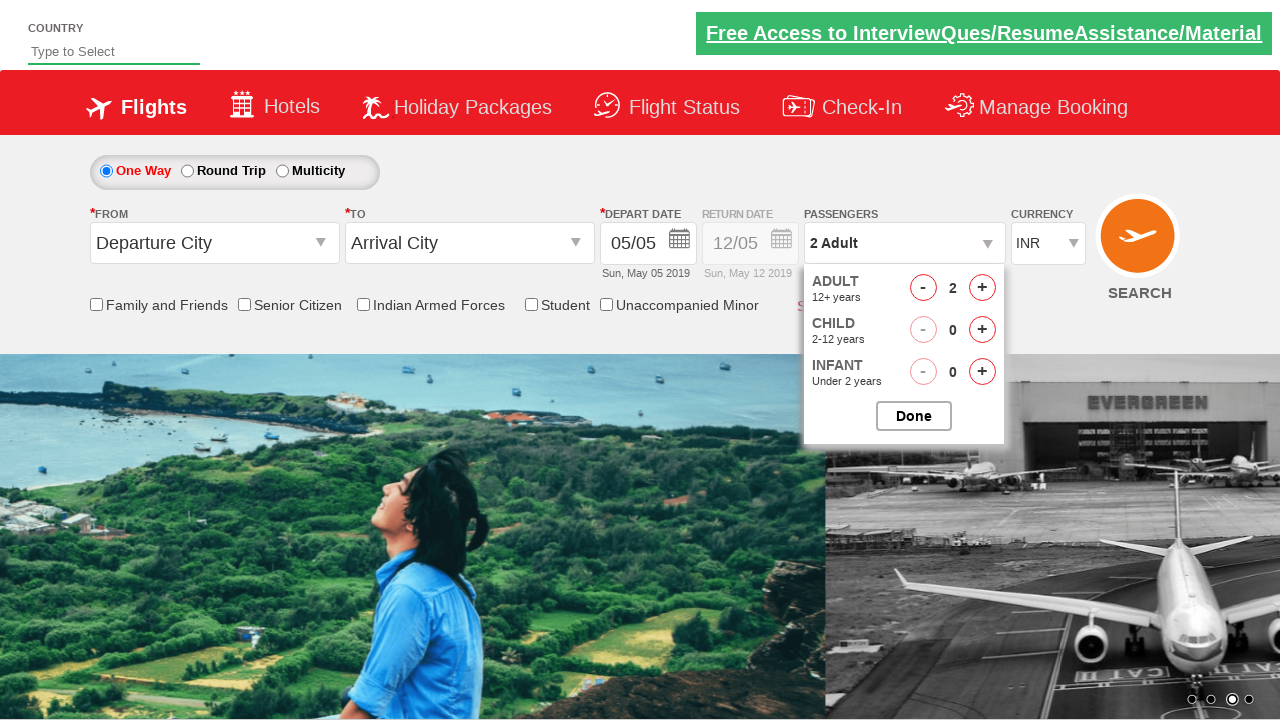

Incremented adult passenger count (iteration 2 of 4) at (982, 288) on #hrefIncAdt
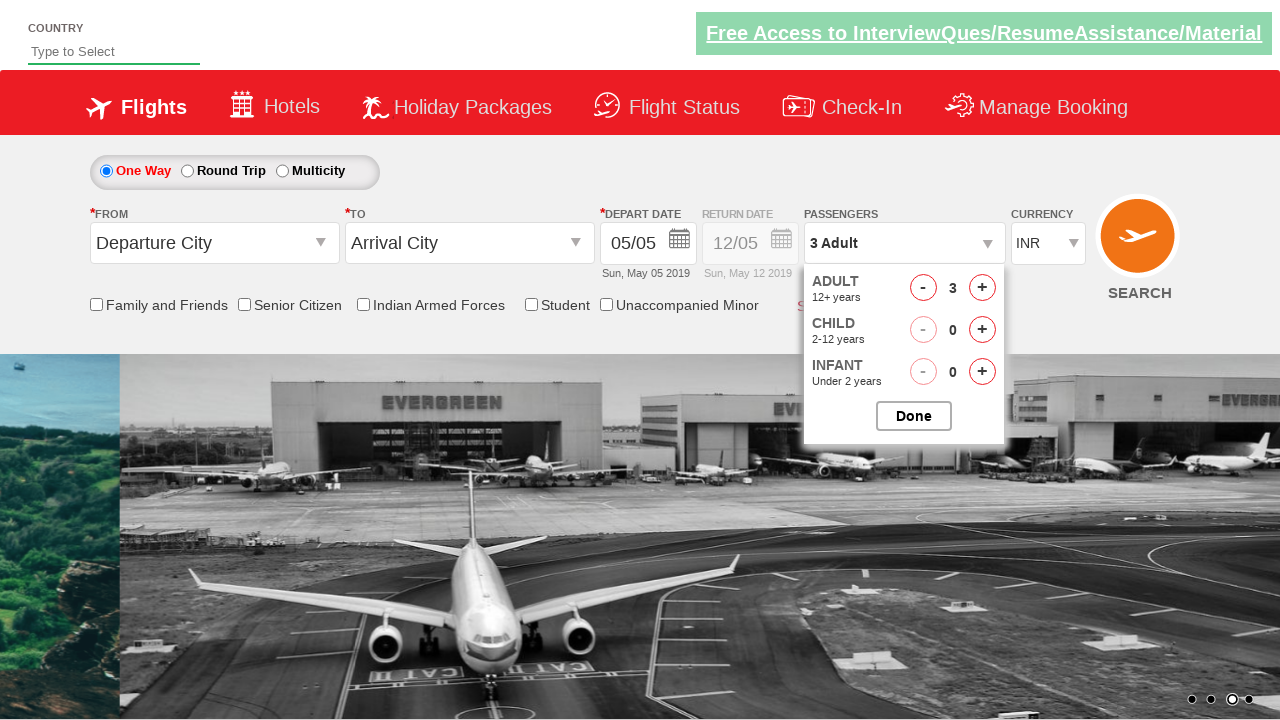

Incremented adult passenger count (iteration 3 of 4) at (982, 288) on #hrefIncAdt
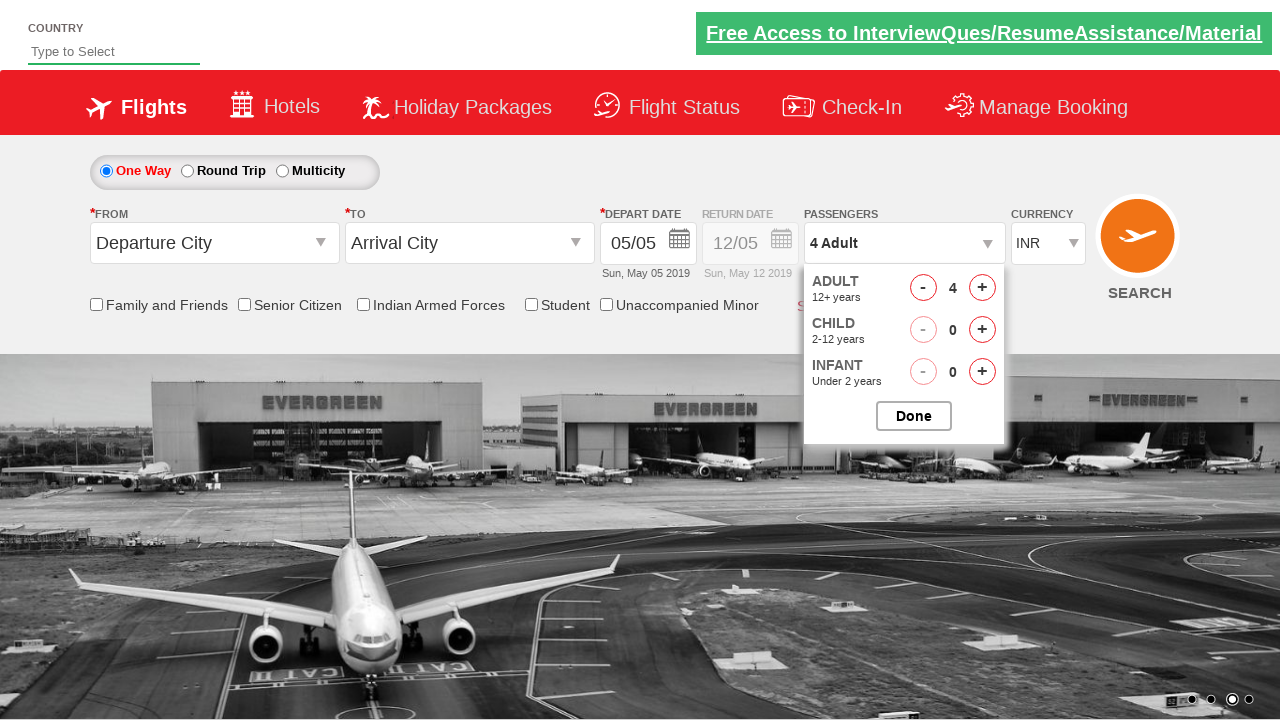

Incremented adult passenger count (iteration 4 of 4) at (982, 288) on #hrefIncAdt
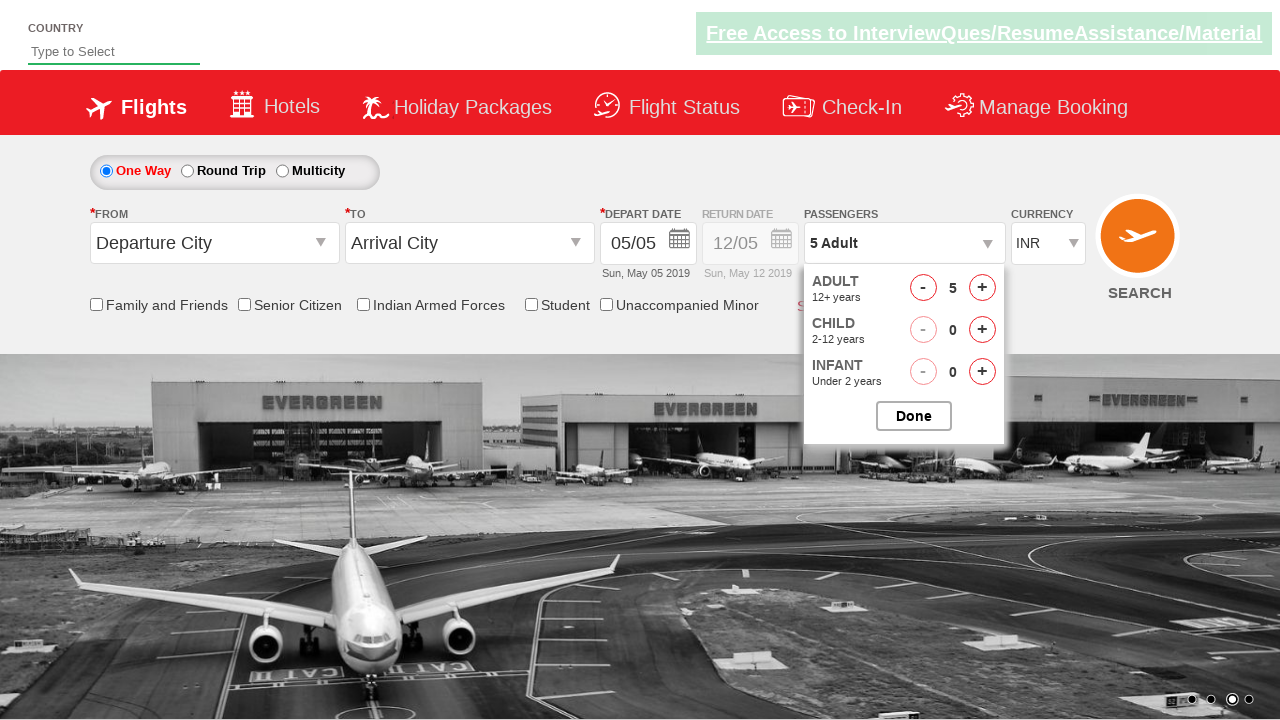

Closed the passenger options dropdown at (914, 416) on #btnclosepaxoption
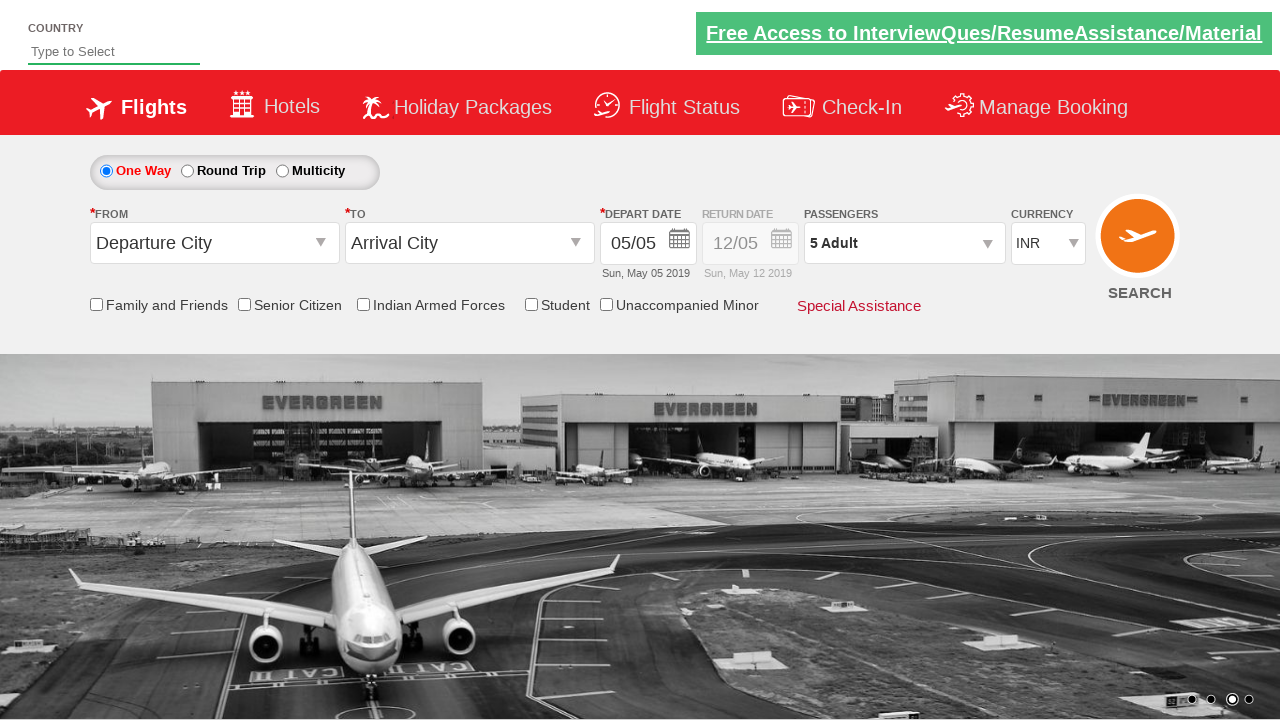

Waited for passenger info dropdown element to be present in DOM
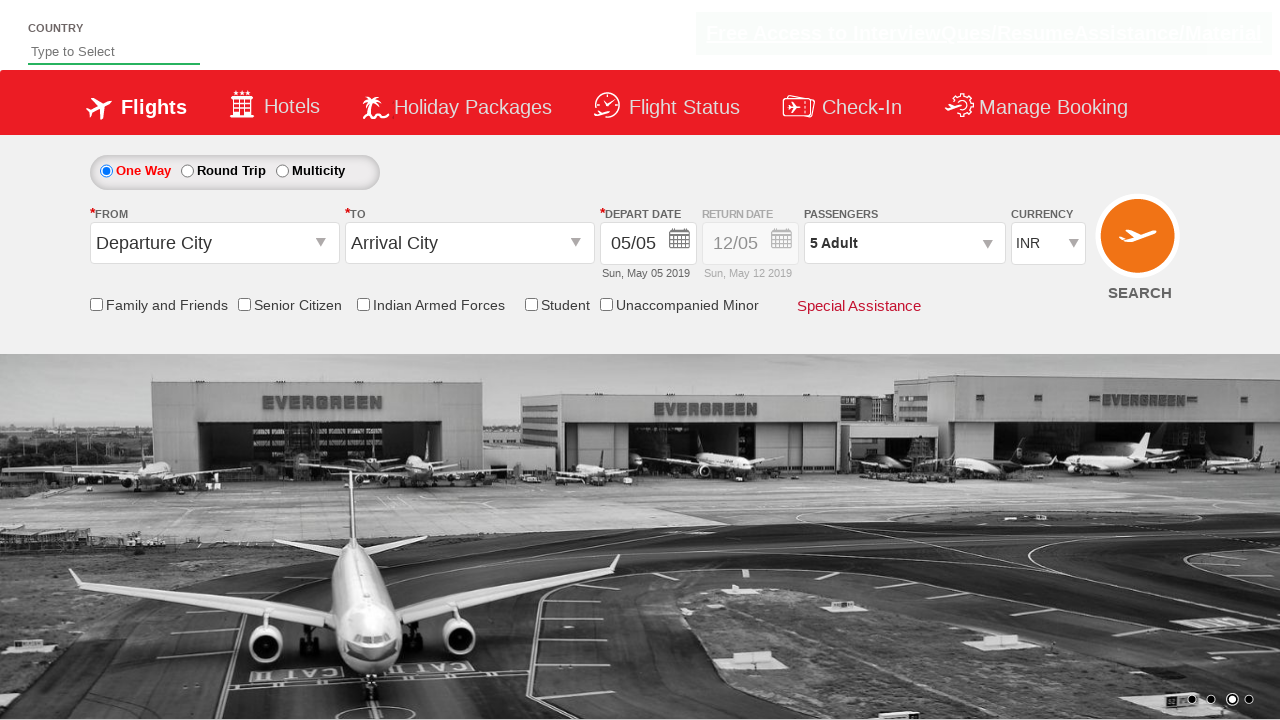

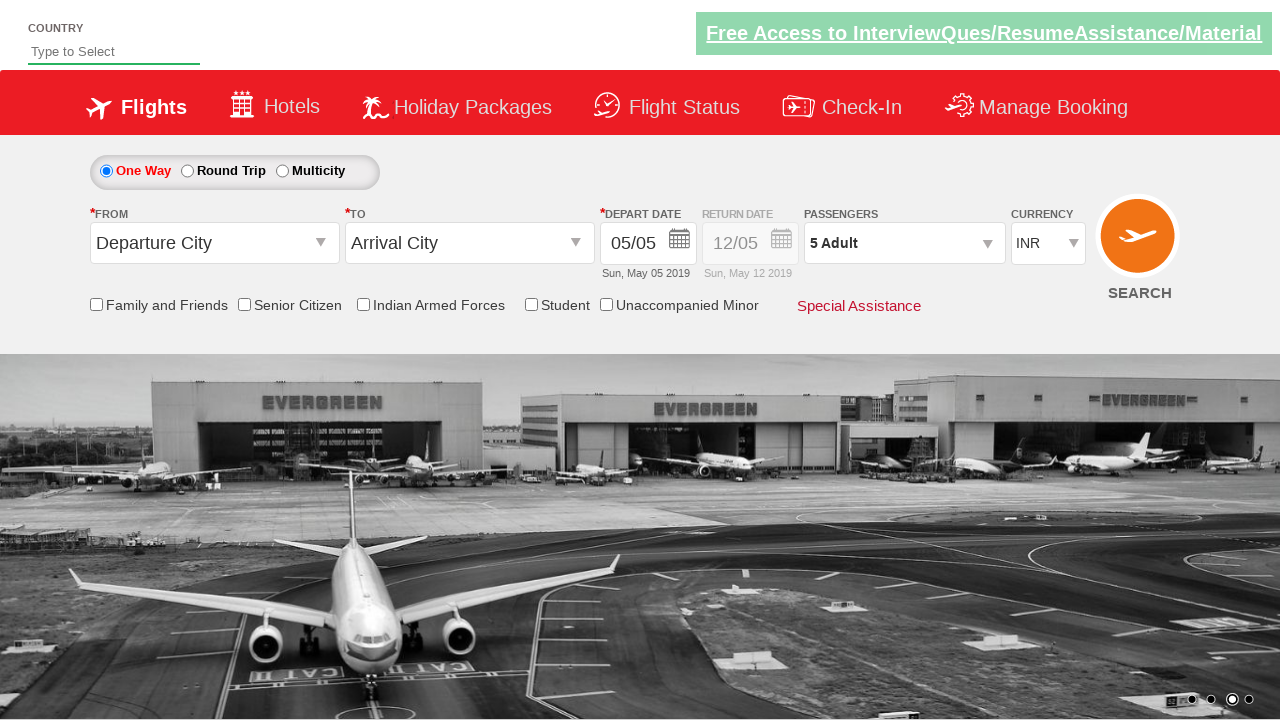